Tests the text box form by filling in full name, email, current address, and permanent address fields, then verifies the output matches the input

Starting URL: https://demoqa.com/text-box

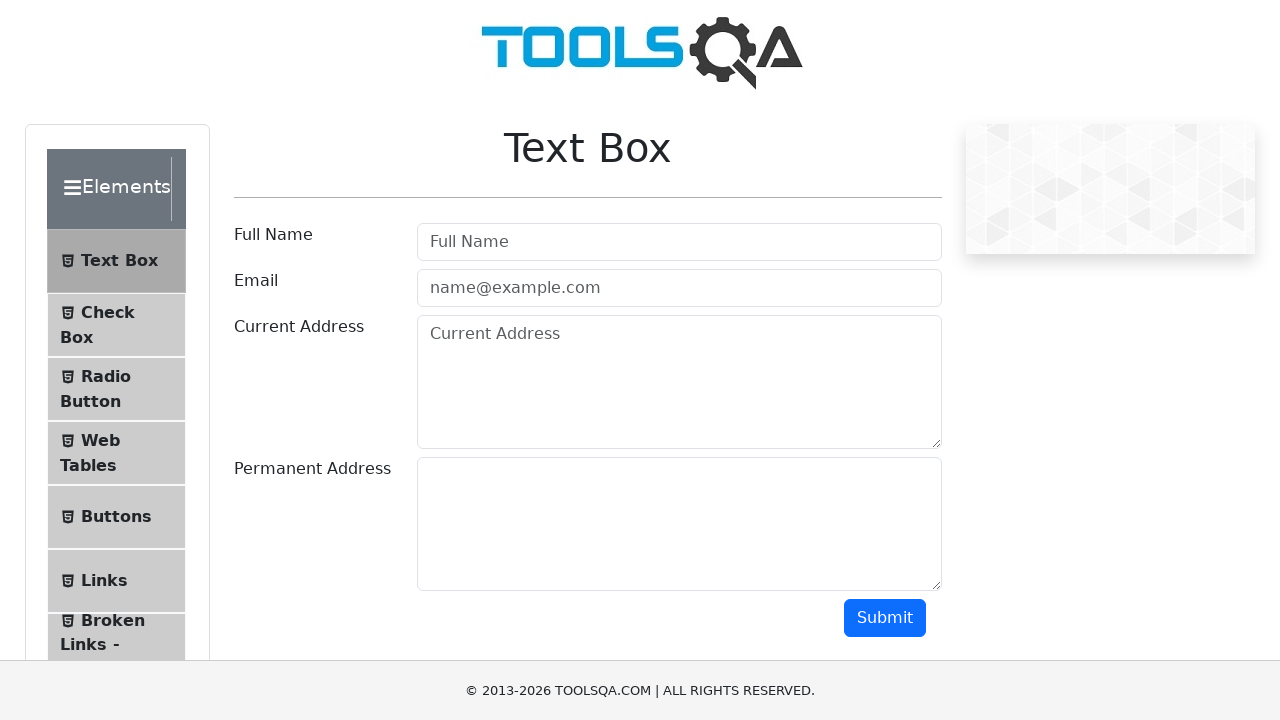

Filled full name field with 'John Anderson' on #userName
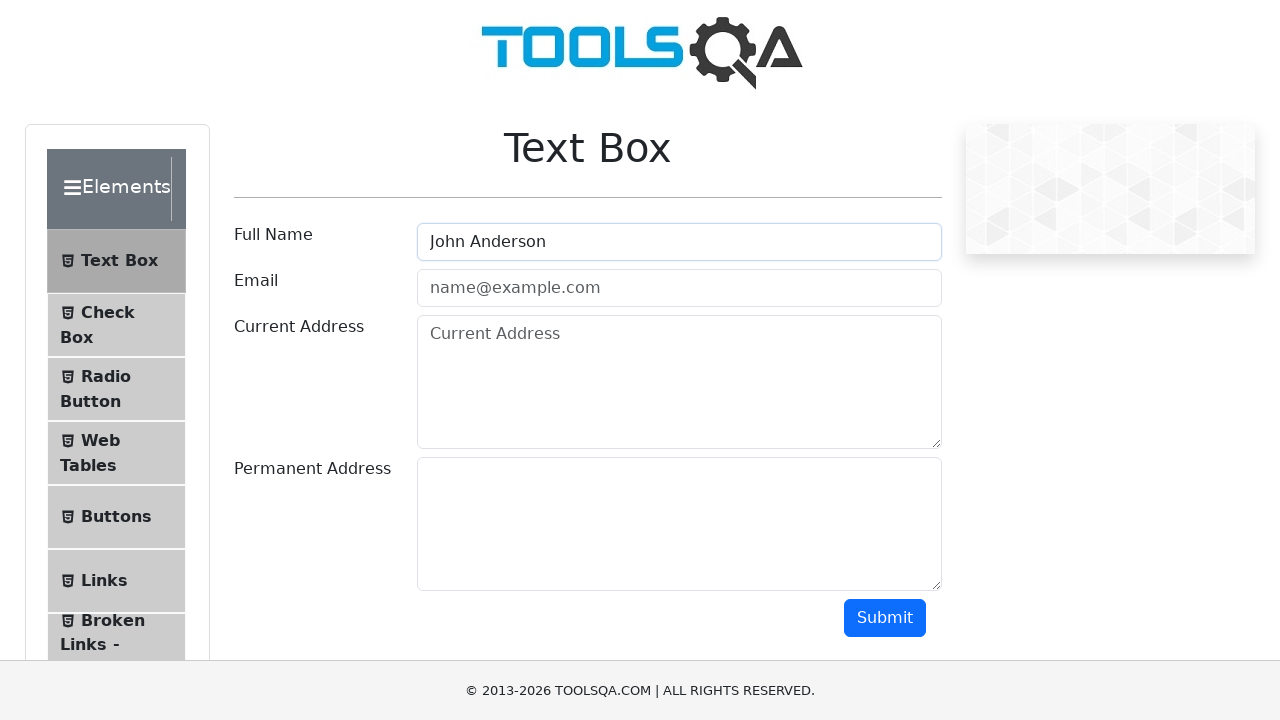

Filled email field with 'john.anderson@testmail.com' on #userEmail
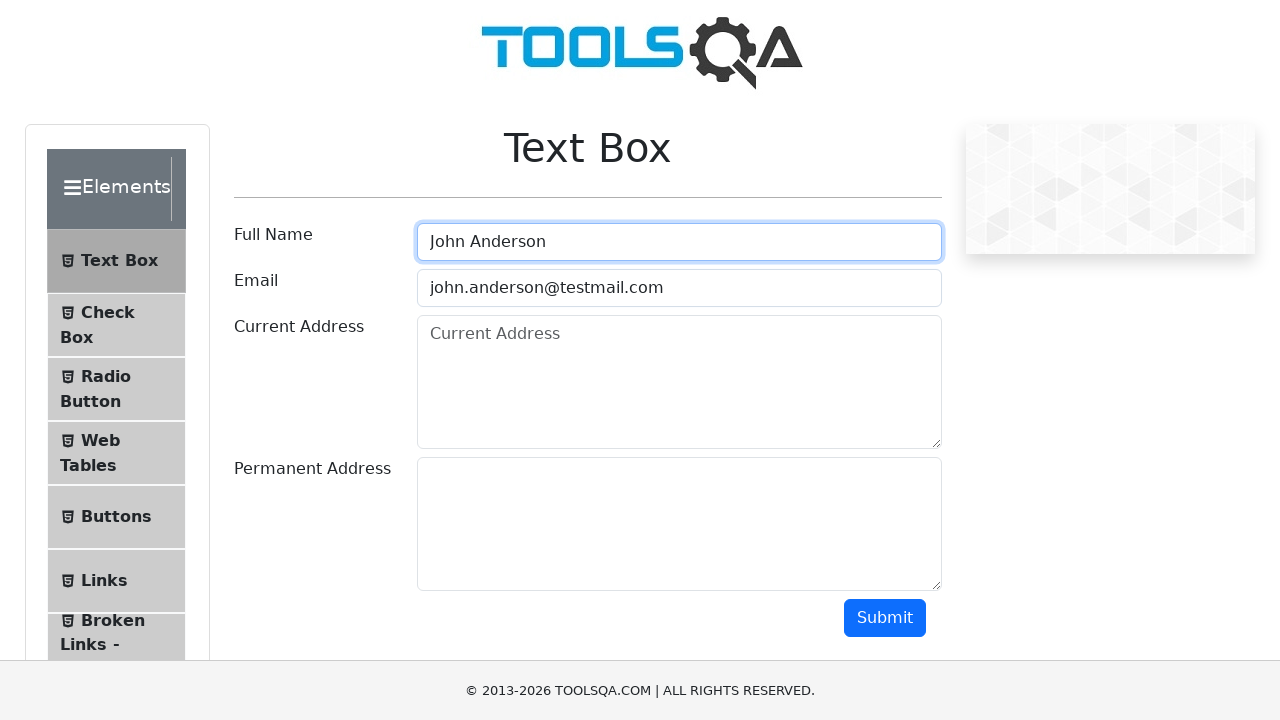

Filled current address field with '123 Main Street, Boston, MA 02101' on #currentAddress
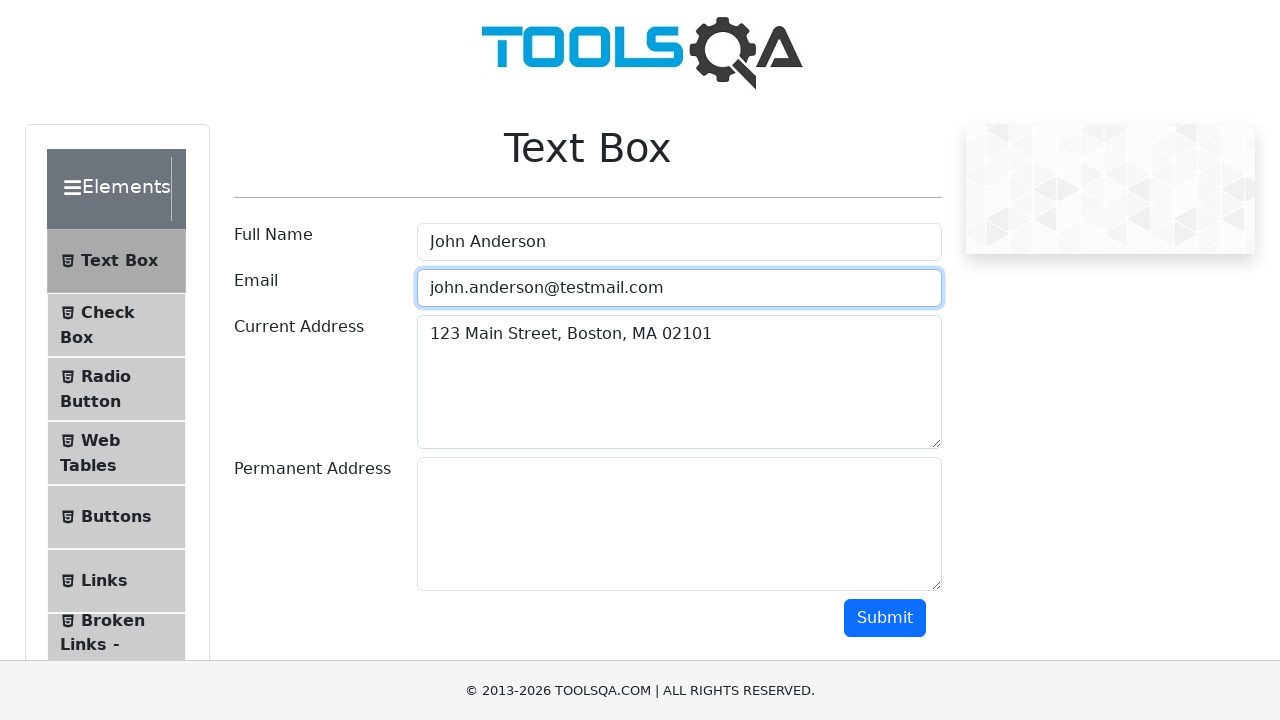

Filled permanent address field with '456 Oak Avenue, Chicago, IL 60601' on #permanentAddress
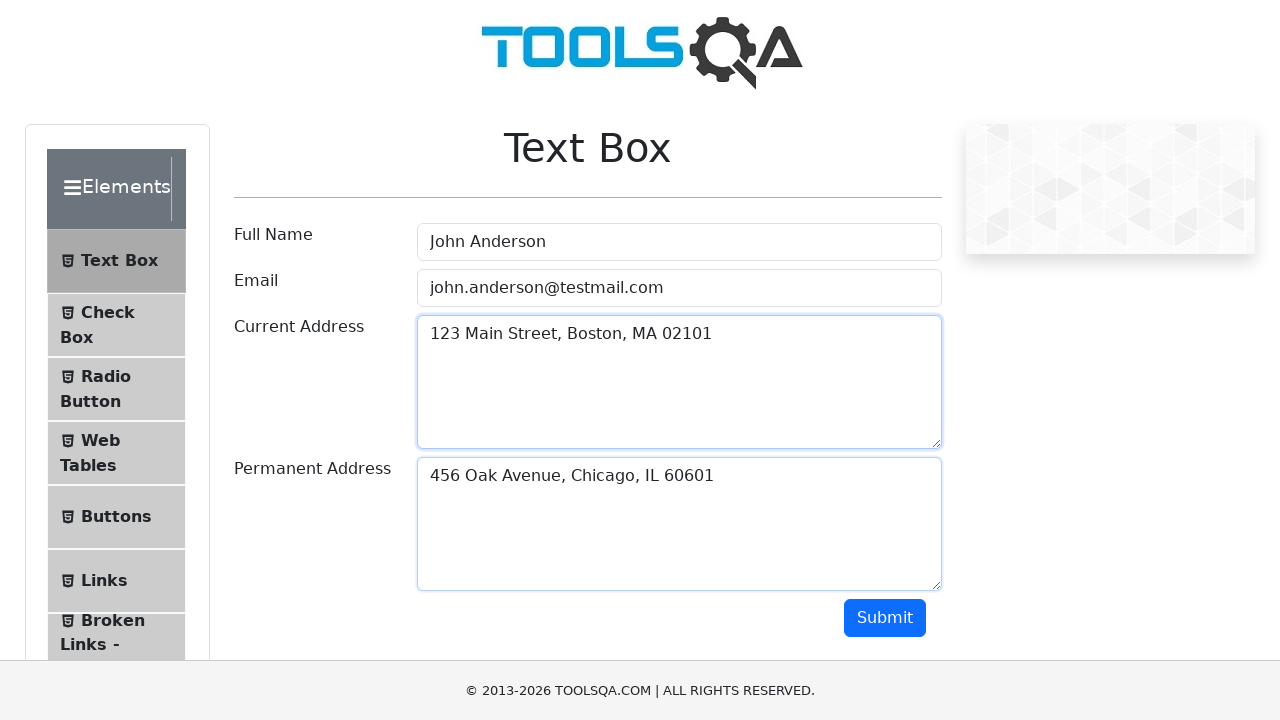

Clicked submit button to verify text box form at (885, 618) on #submit
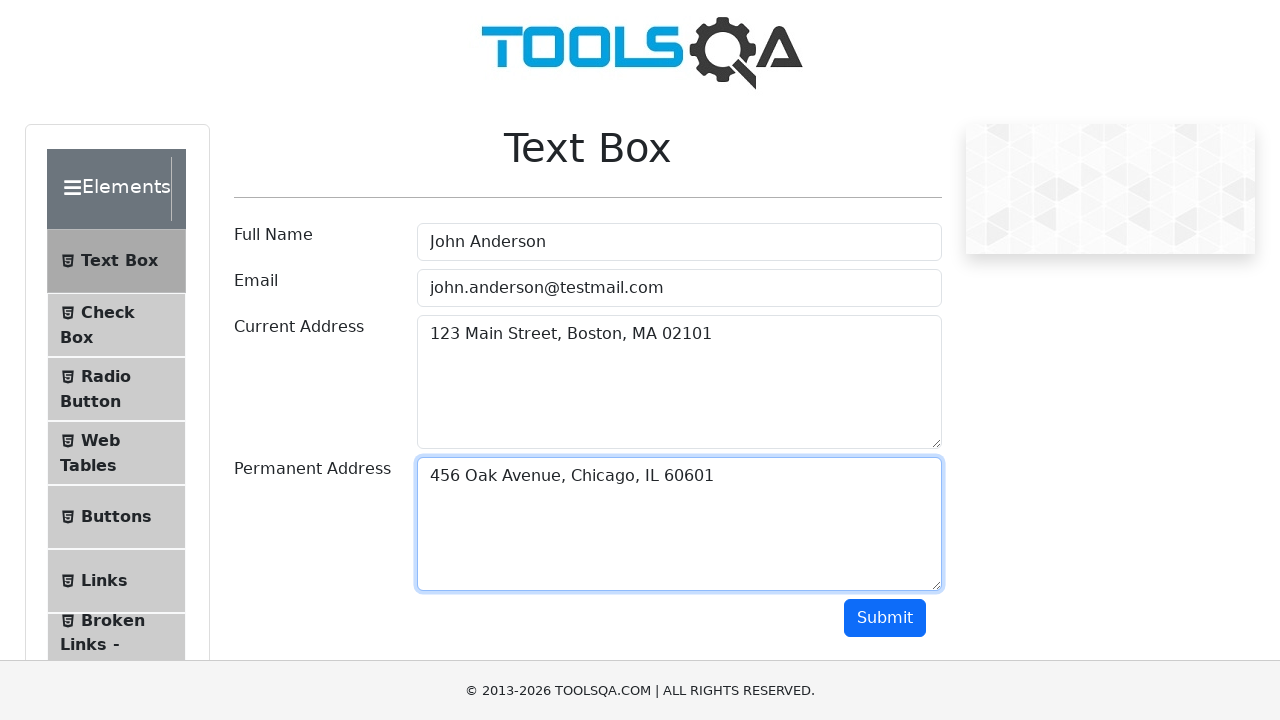

Output section appeared with form submission results
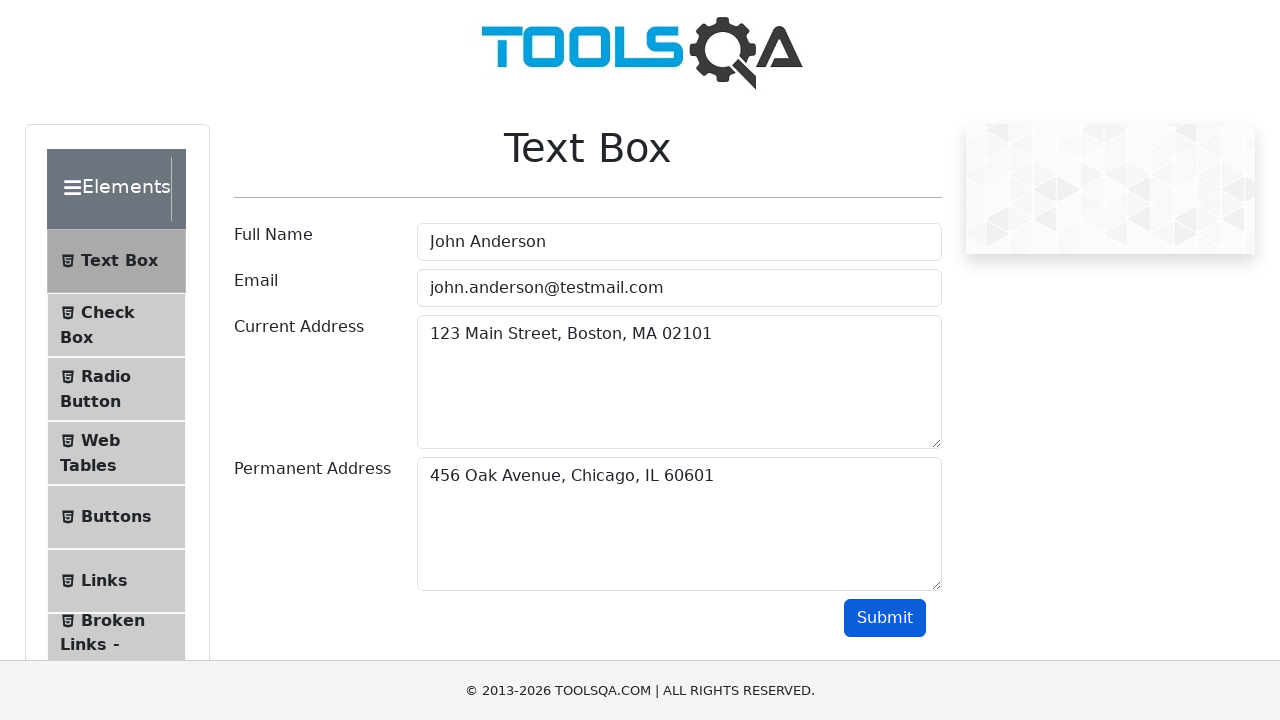

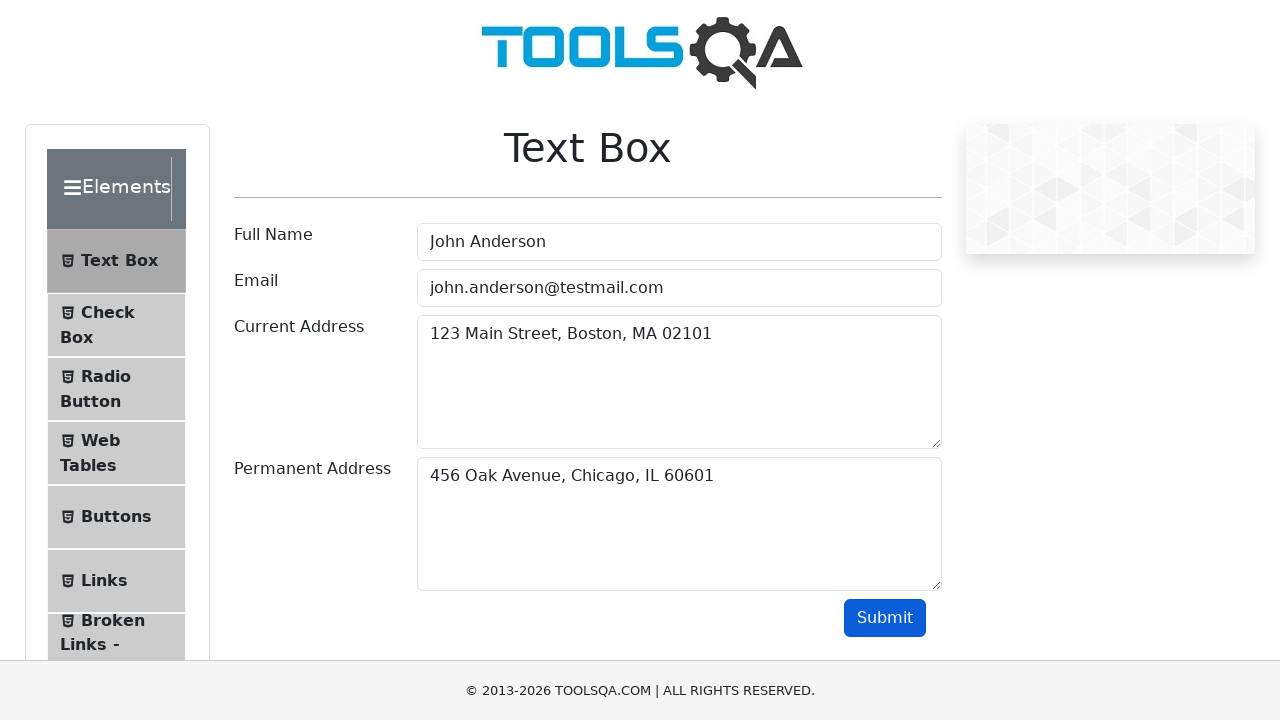